Sets up request interception to append query parameters to URLs, navigates to httpbin.org/anything, and verifies the appended parameters appear in the response.

Starting URL: https://httpbin.org/anything

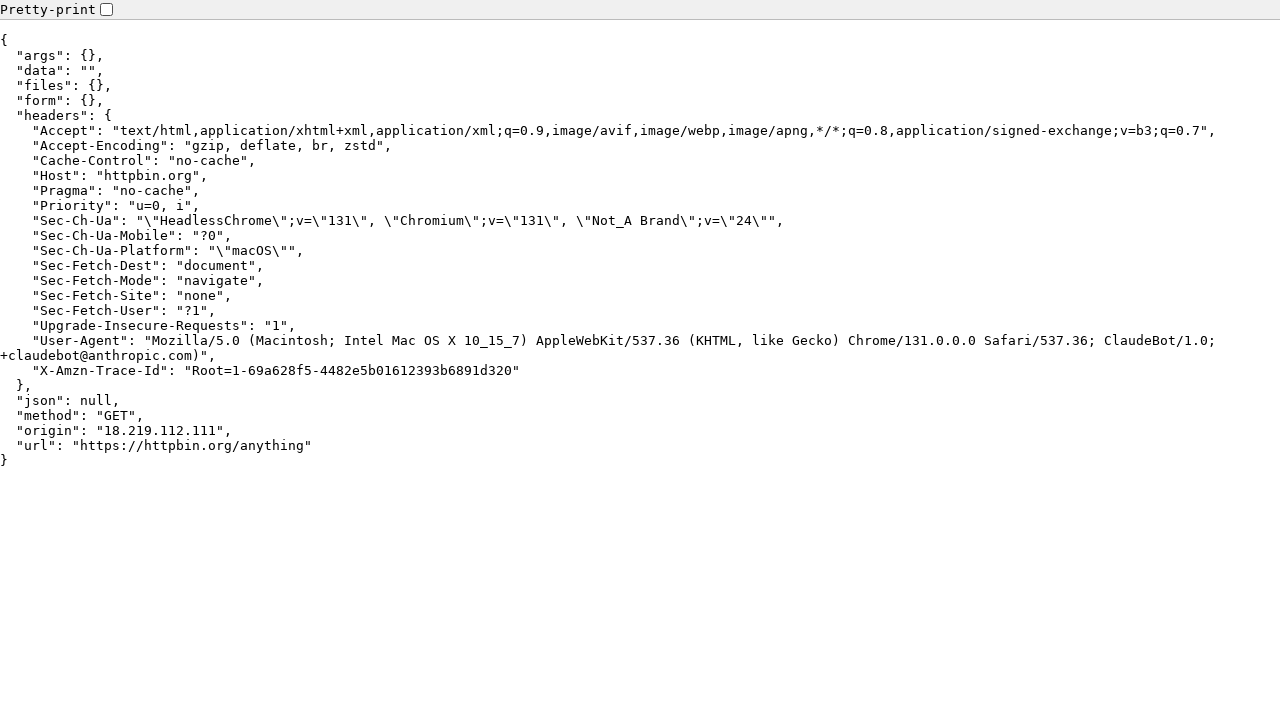

Set up route handler to append query parameters (foo=bar) to httpbin.org requests
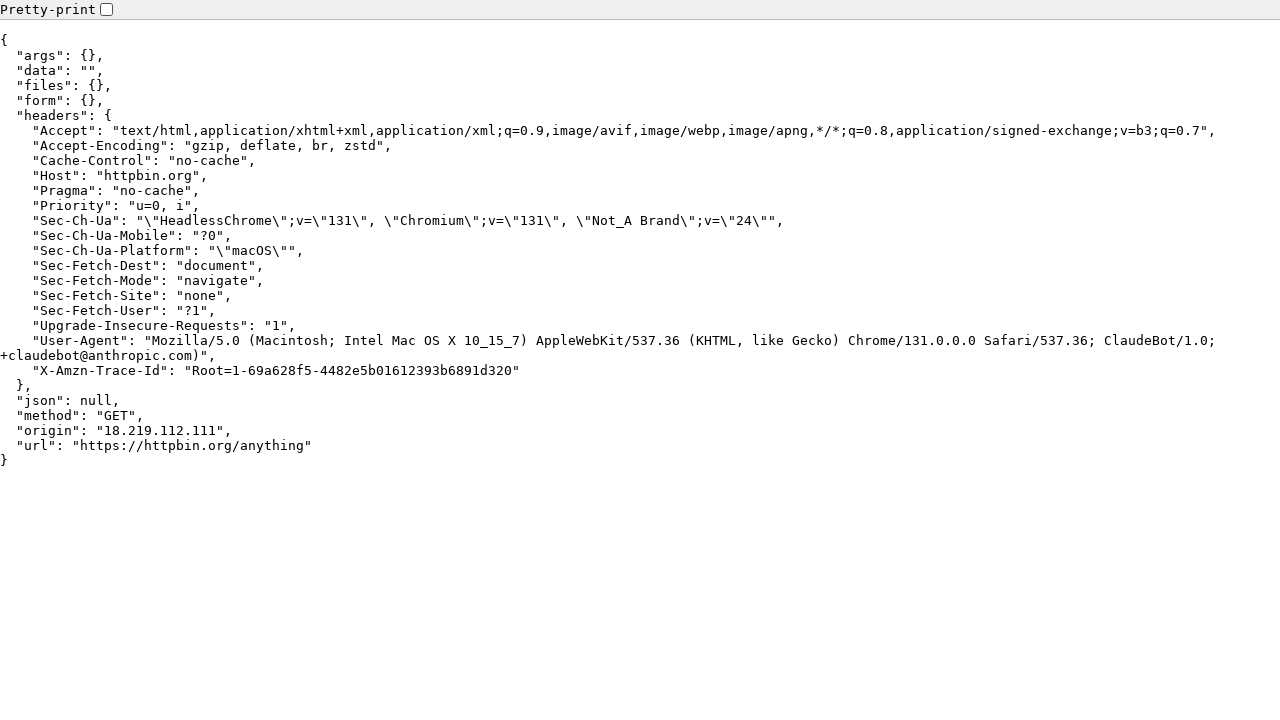

Navigated to https://httpbin.org/anything
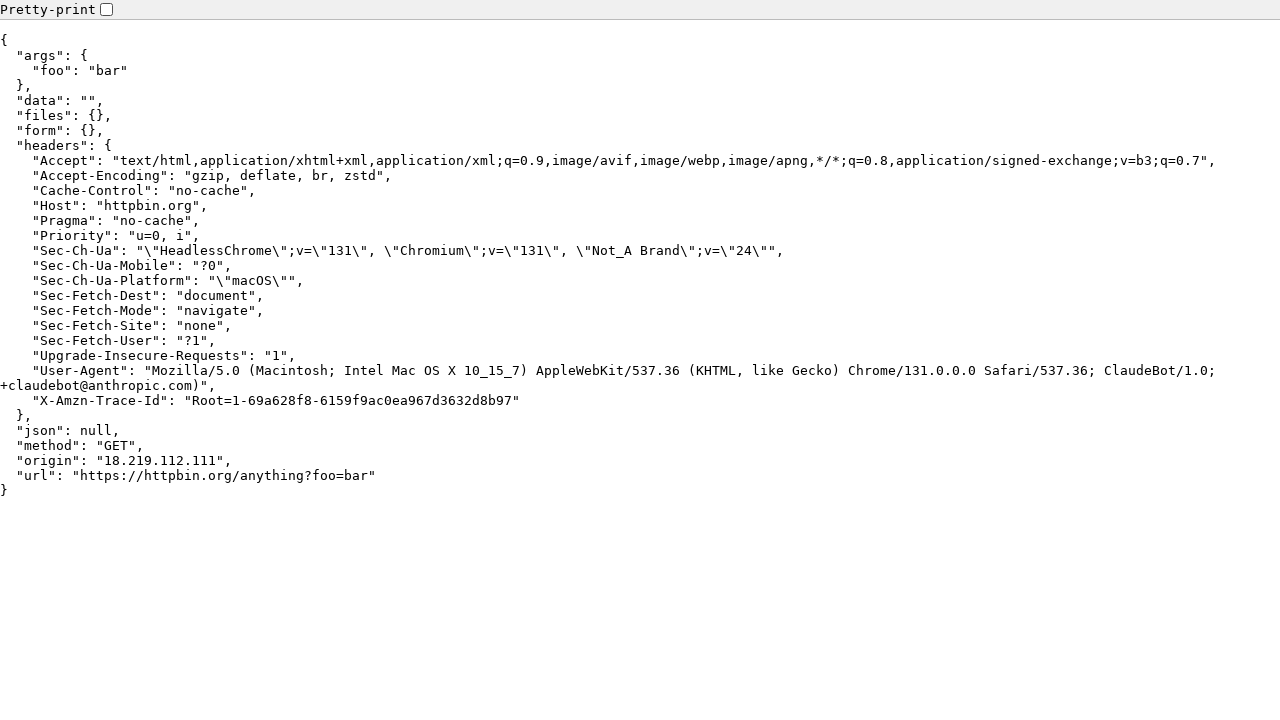

Waited for body element to be present
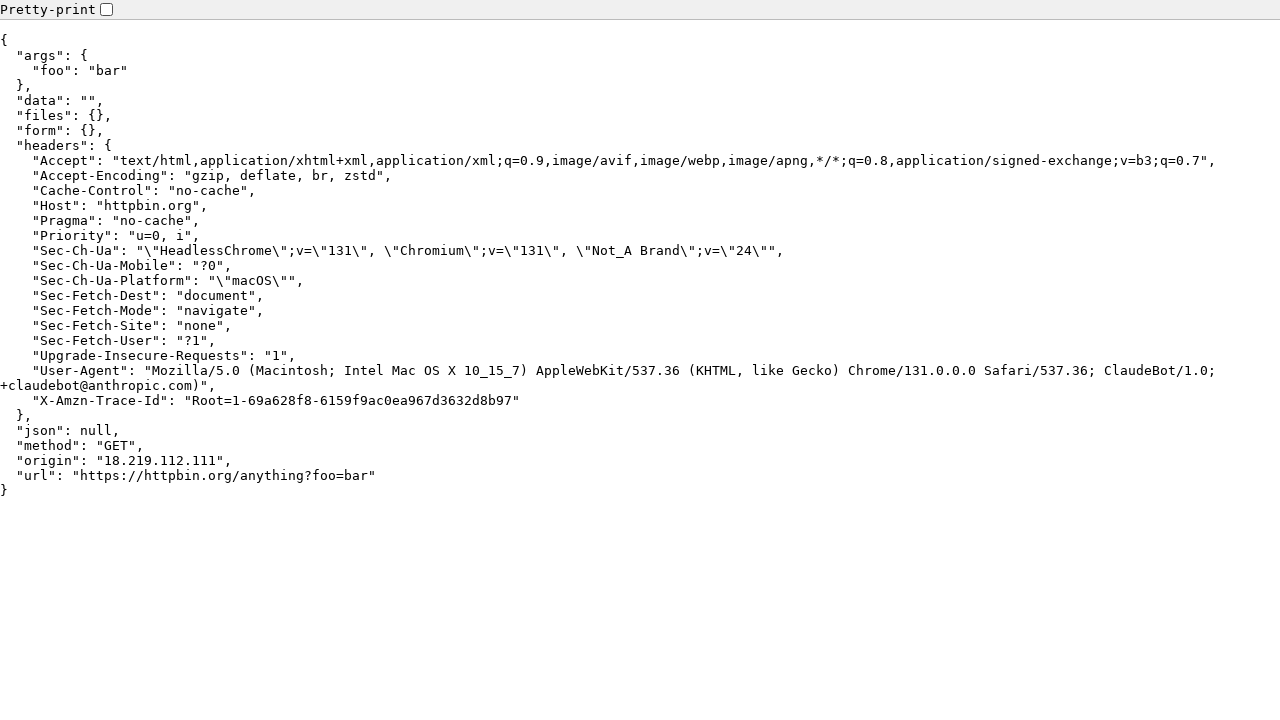

Extracted and cleaned body text from response
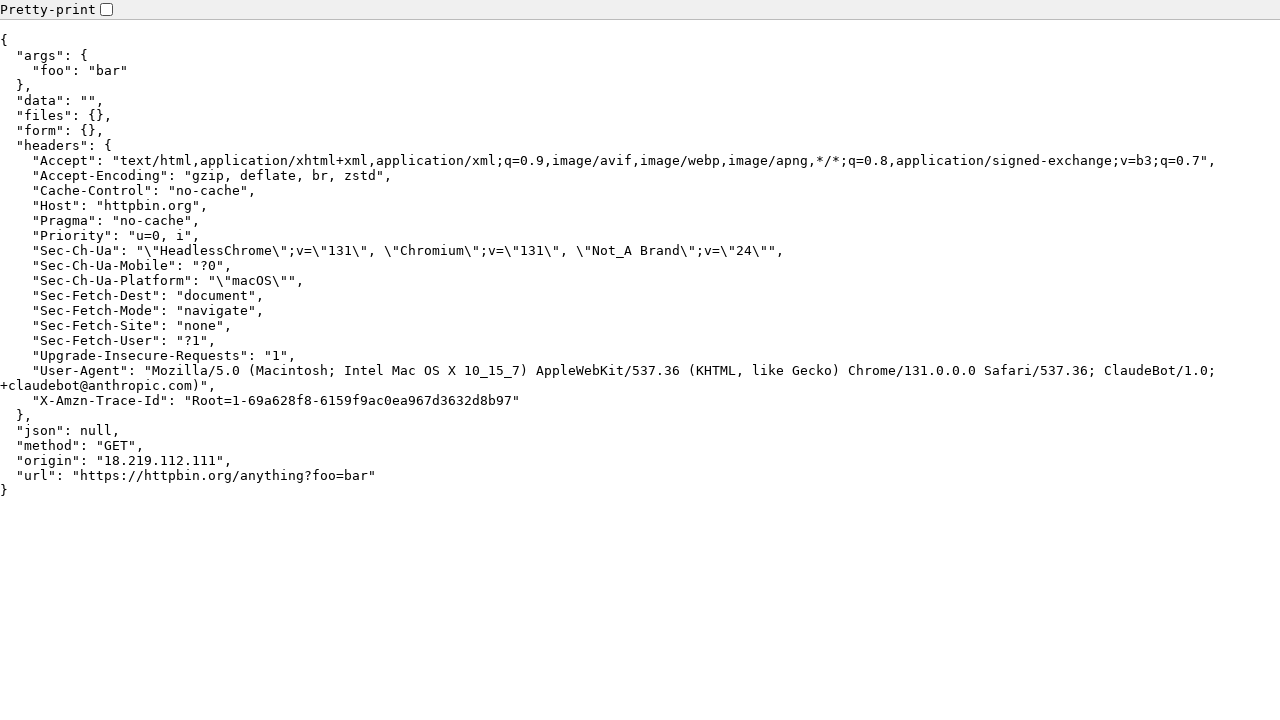

Verified that response body contains appended query parameters (args, foo, bar)
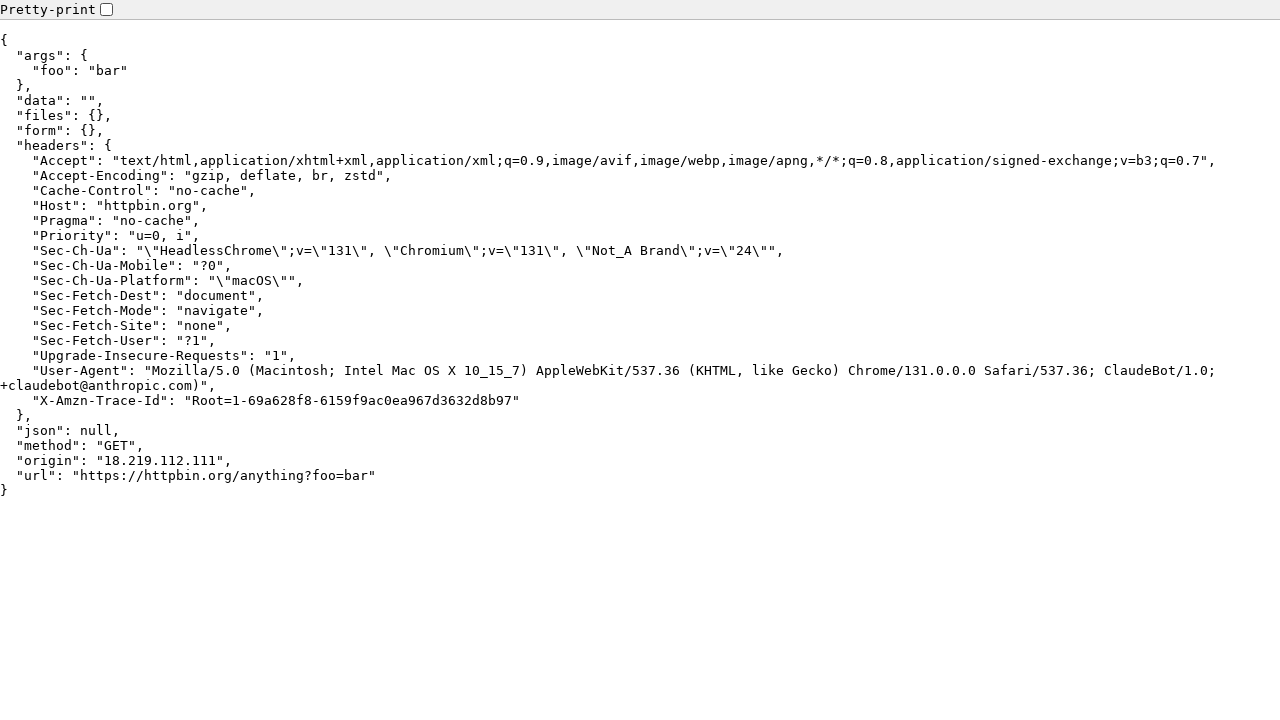

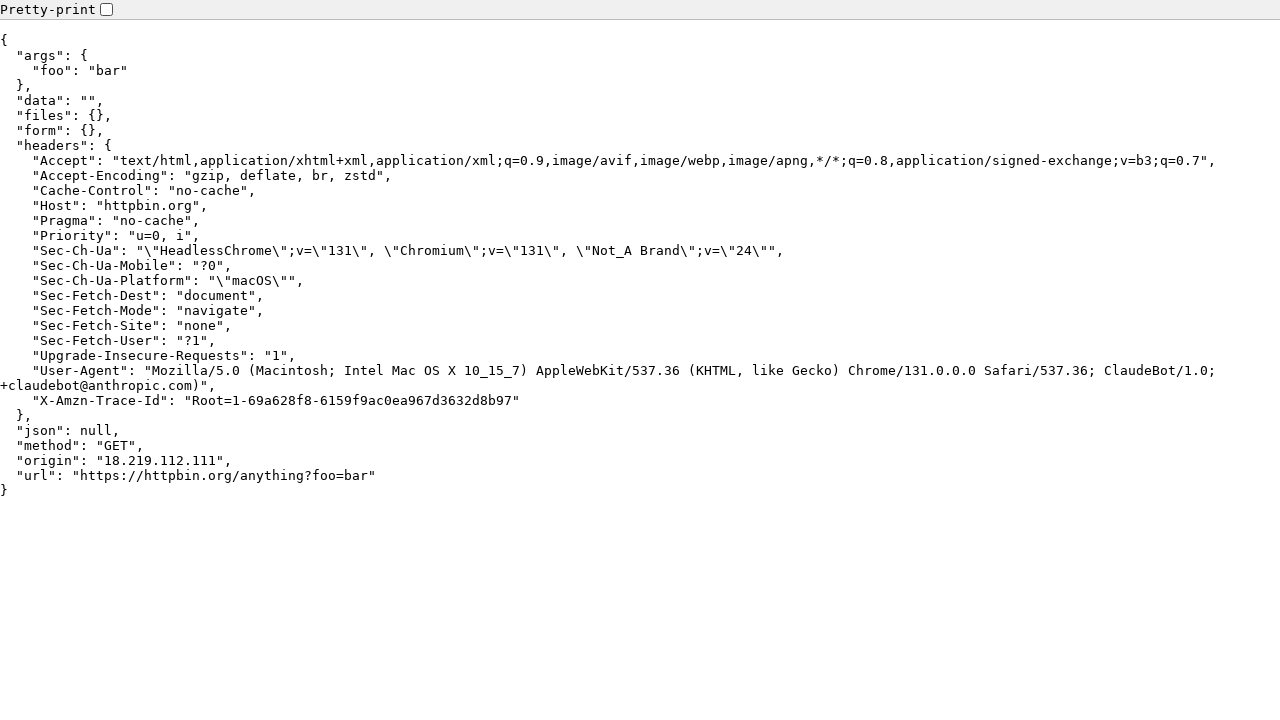